Tests camera and microphone permission behavior with default/ask settings by clicking the camera+microphone button on a permission testing site

Starting URL: https://permission.site/

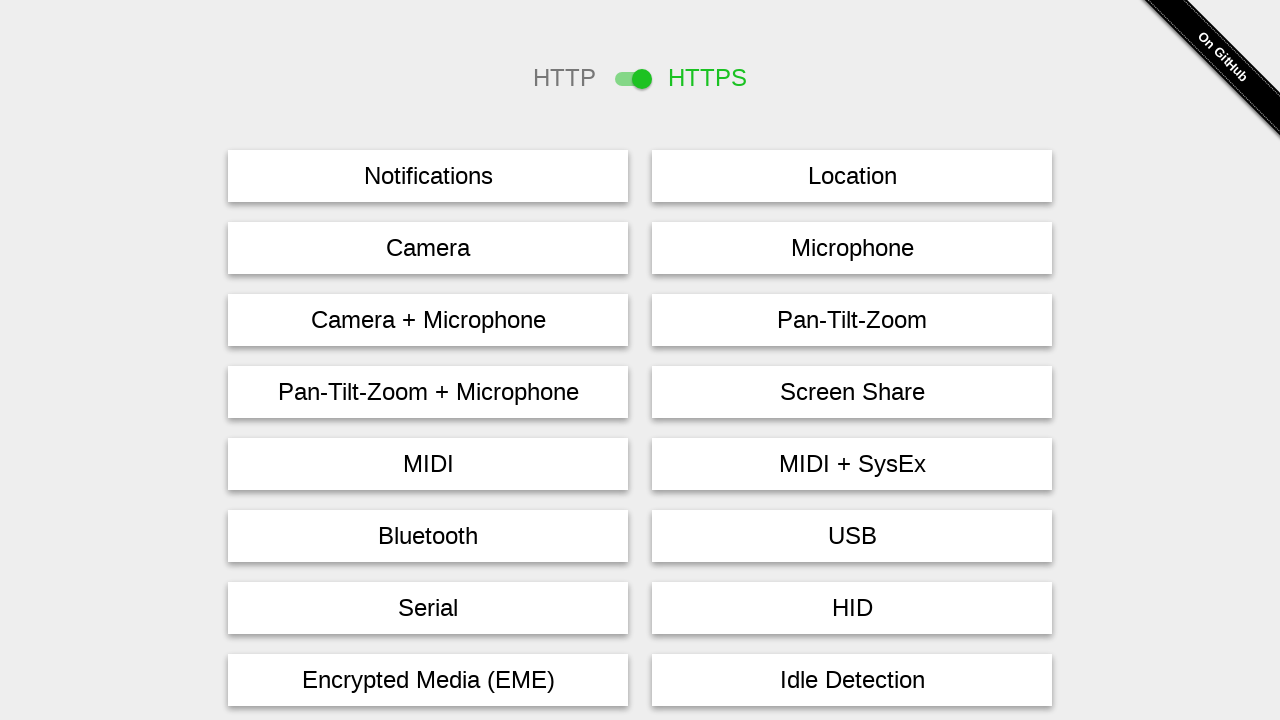

Clicked camera+microphone permission button at (428, 320) on #camera\+microphone
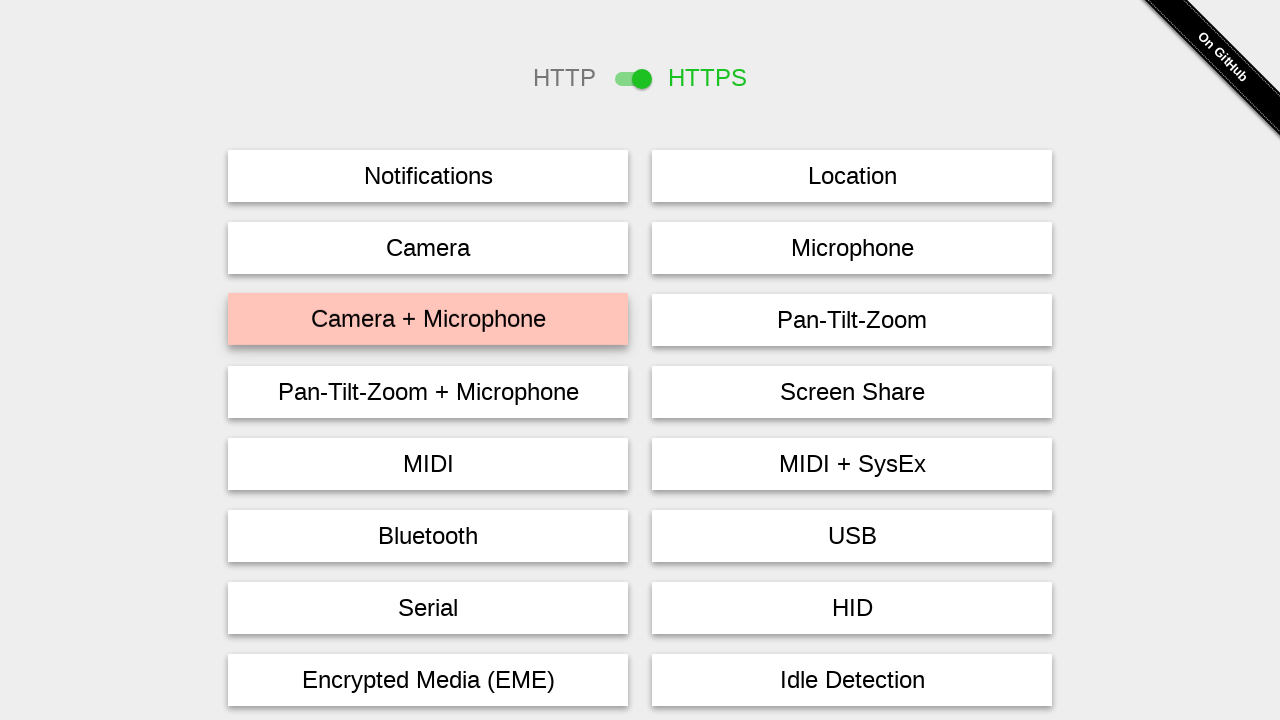

Waited 2 seconds for permission dialog to appear
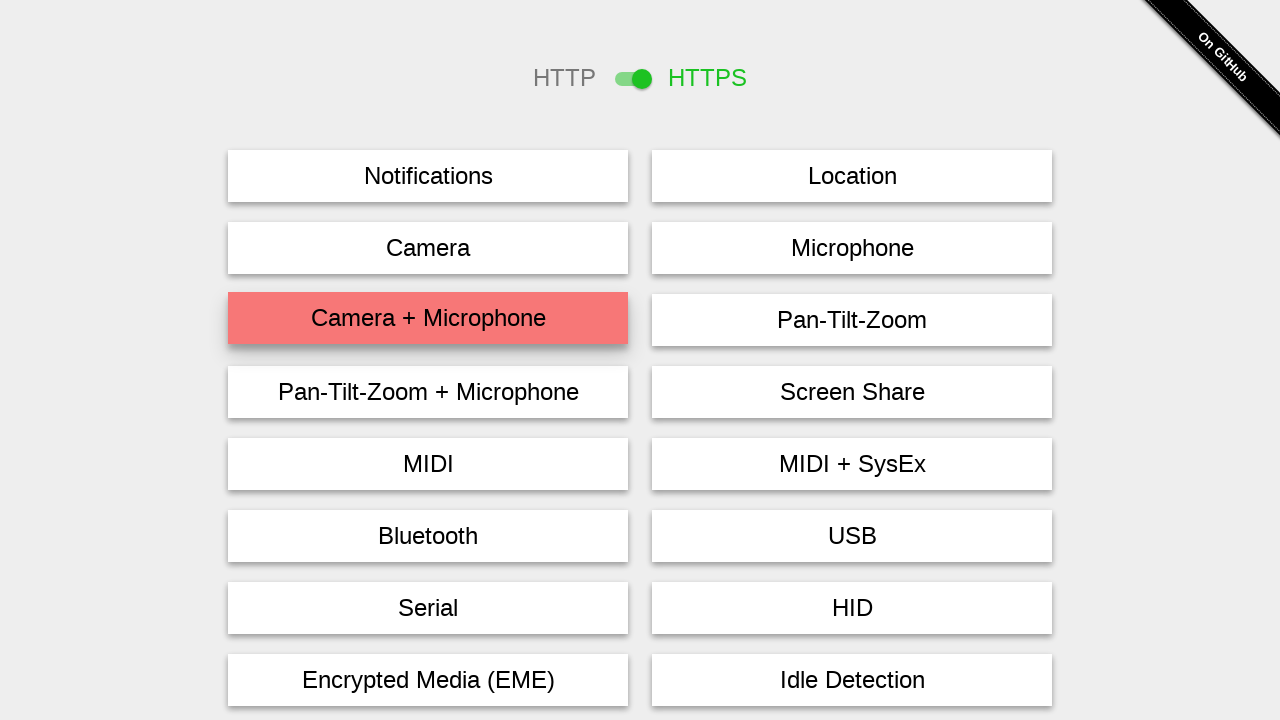

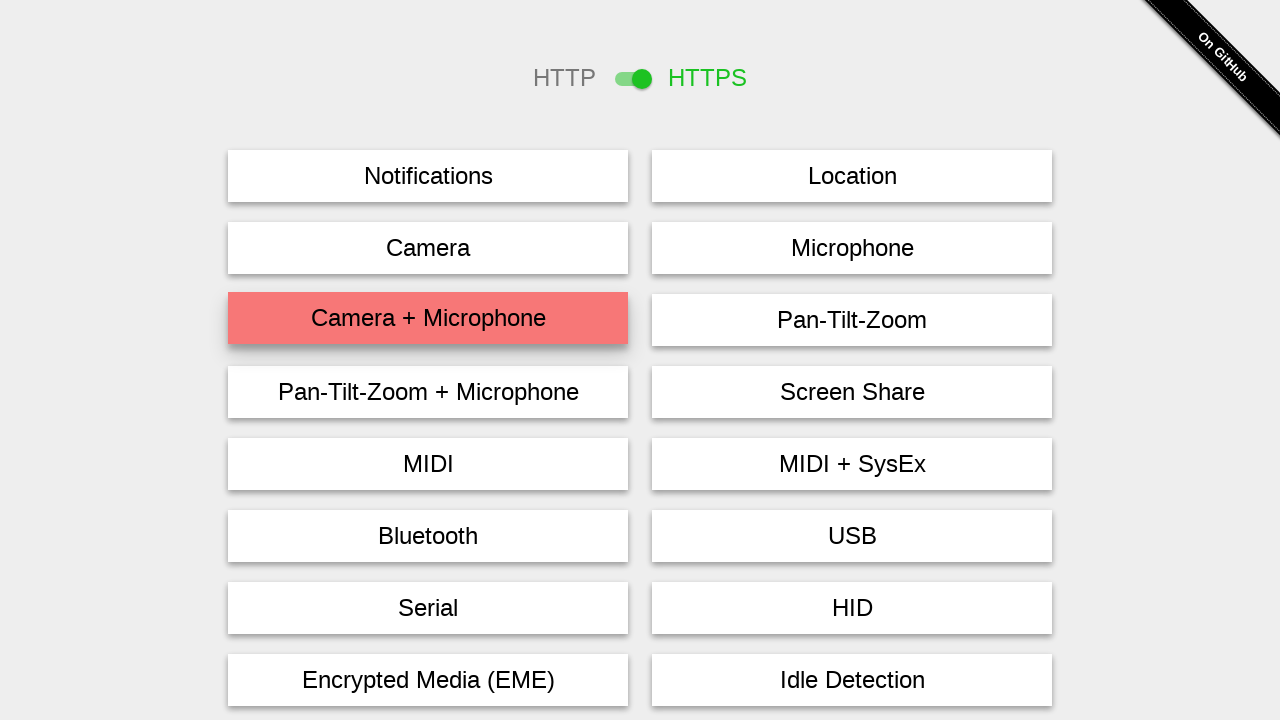